Navigates to login page, clicks the 'Stay logged in' checkbox, and verifies it's selected

Starting URL: https://www.redmine.org

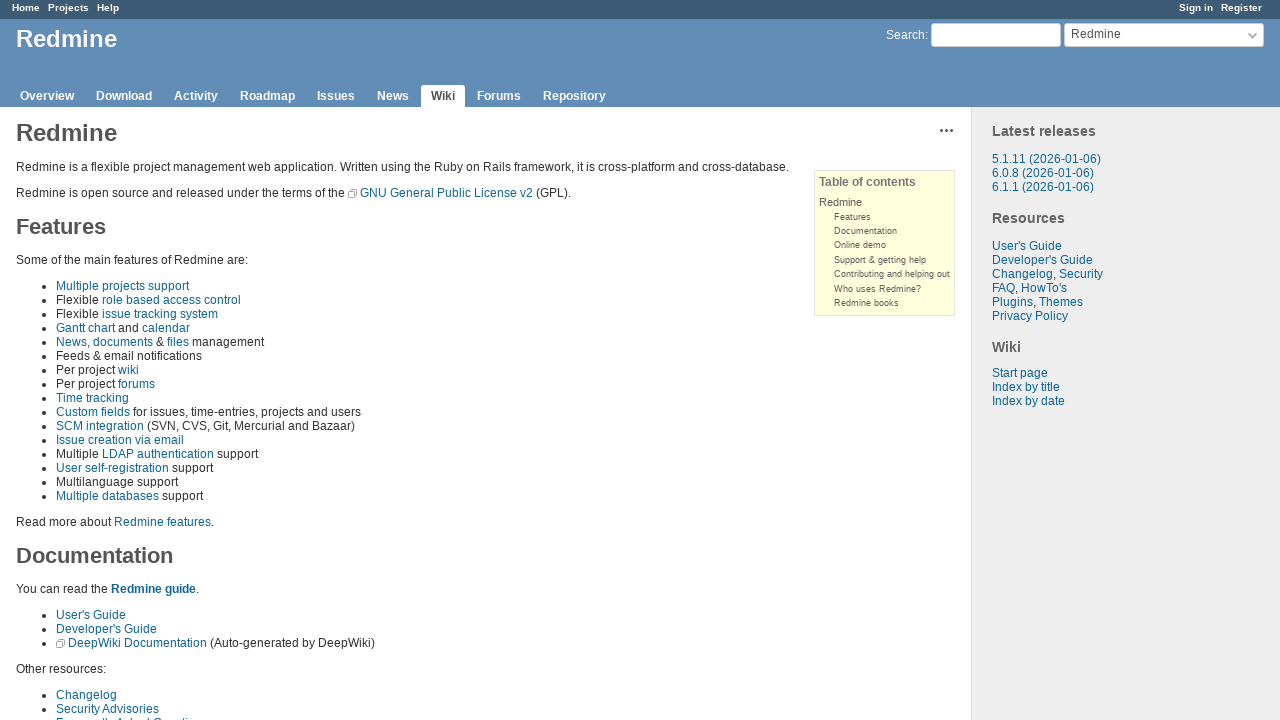

Navigated to Redmine login page at https://www.redmine.org
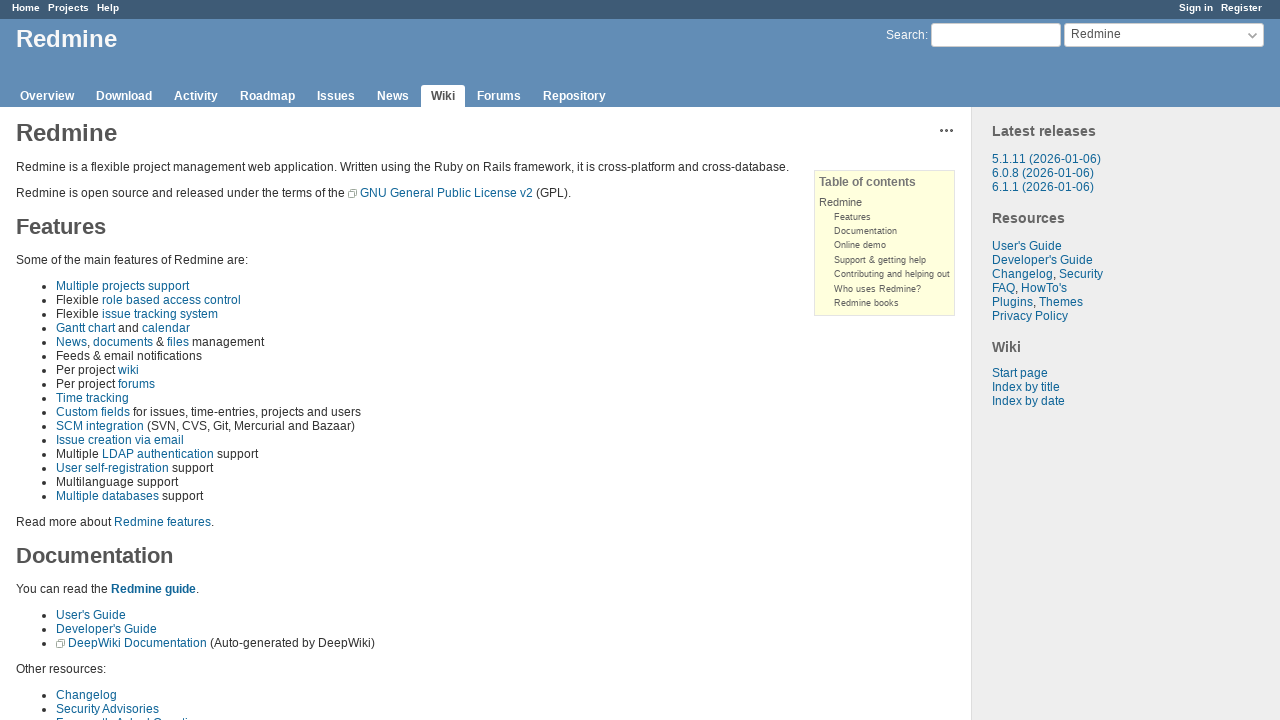

Clicked login link at (1196, 8) on a.login
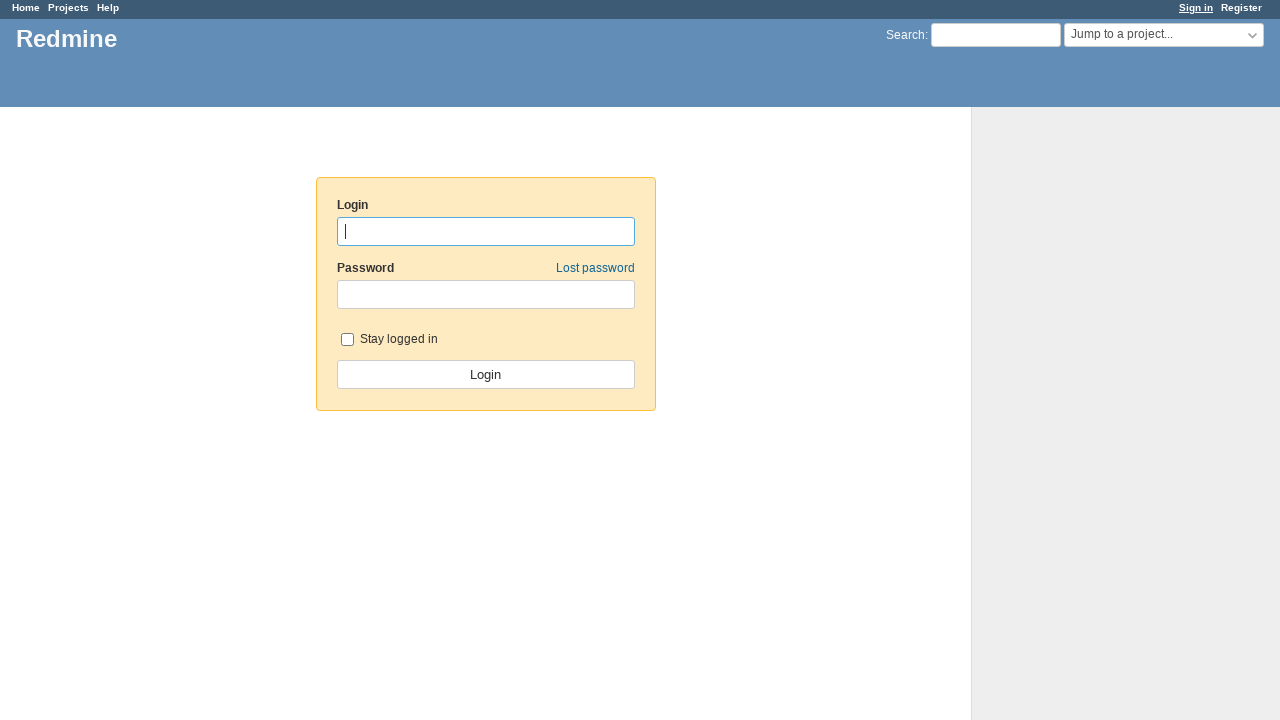

Clicked the 'Stay logged in' checkbox at (347, 339) on #autologin
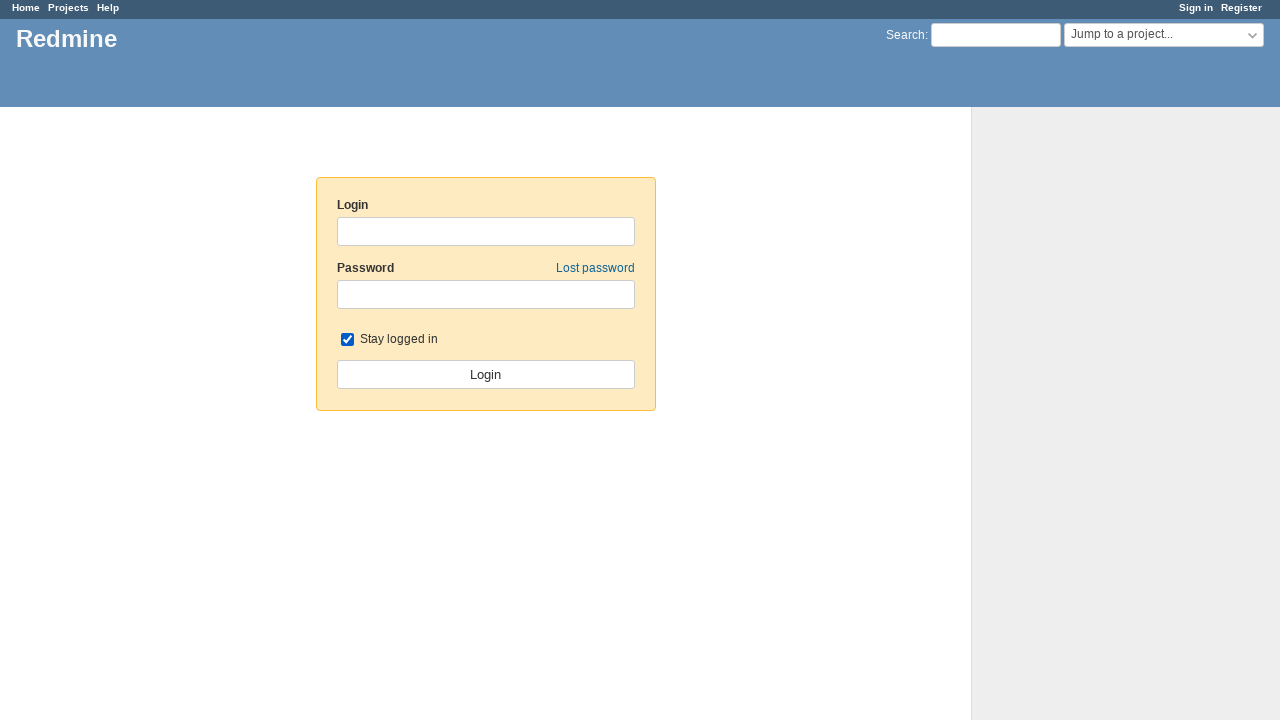

Verified that 'Stay logged in' checkbox is selected
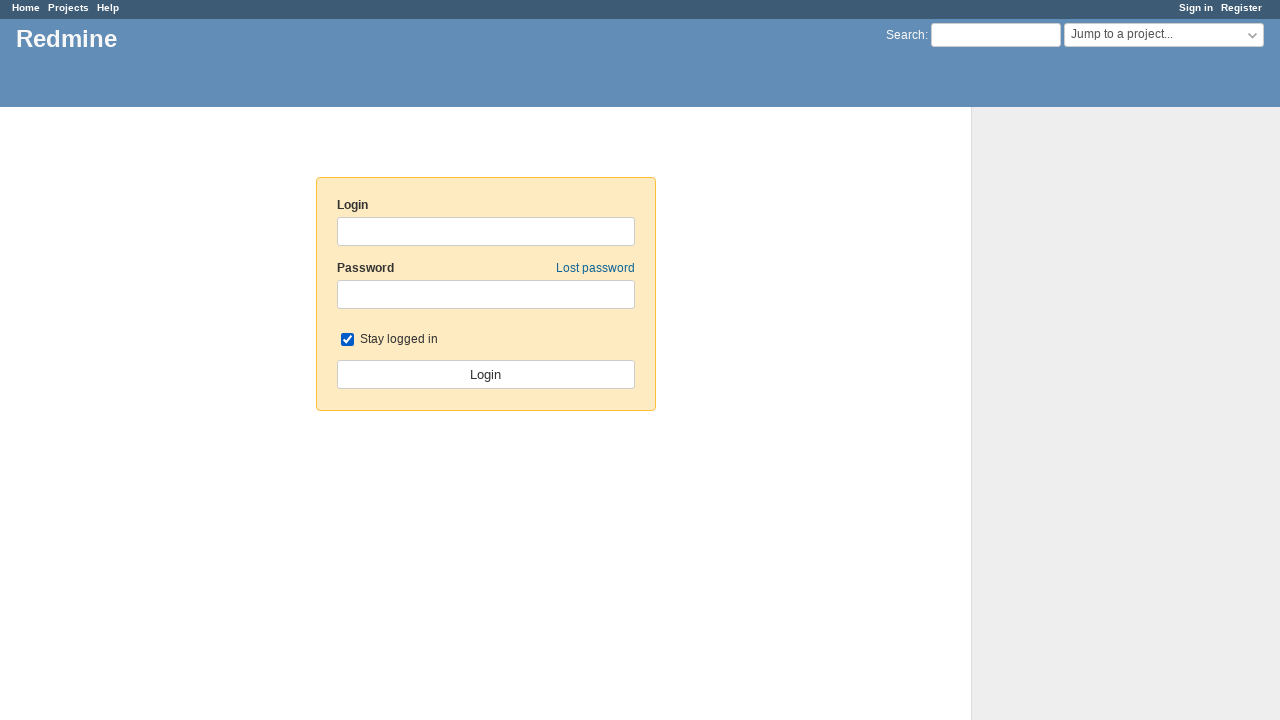

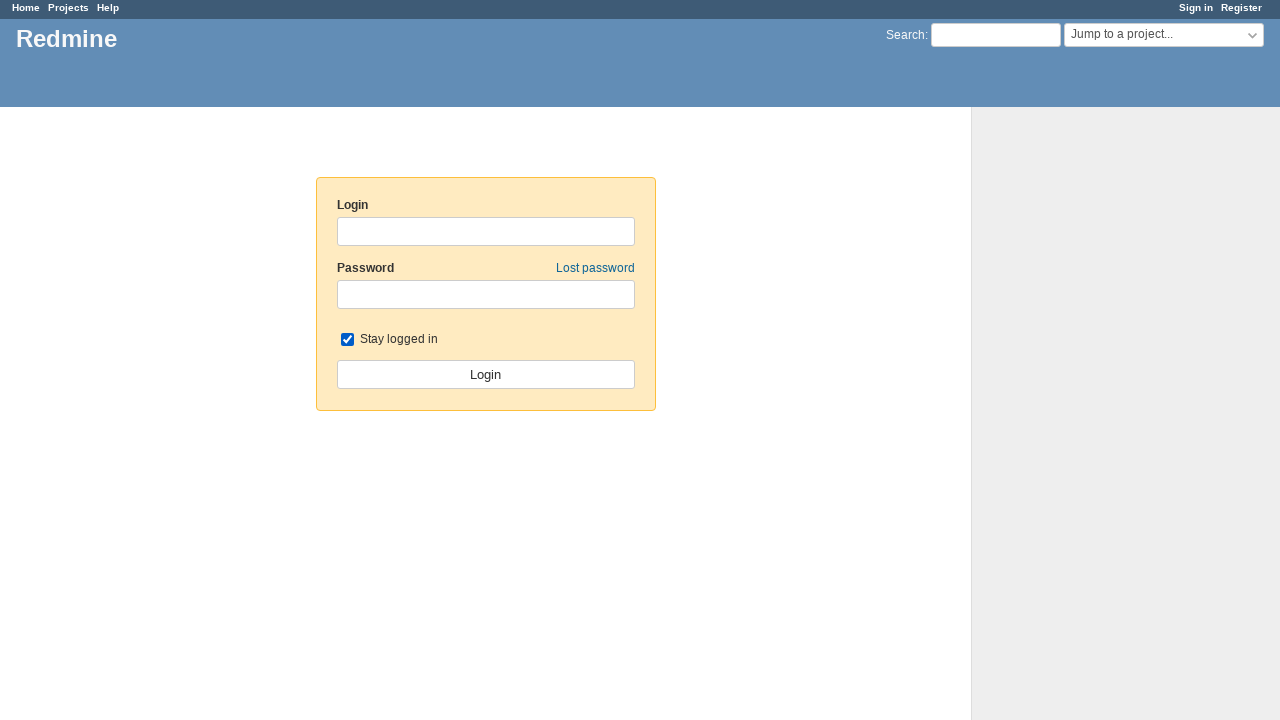